Tests adding a product to the shopping cart by clicking on a product, adding it to cart, then navigating to the cart page to verify the item was added.

Starting URL: https://www.demoblaze.com/index.html

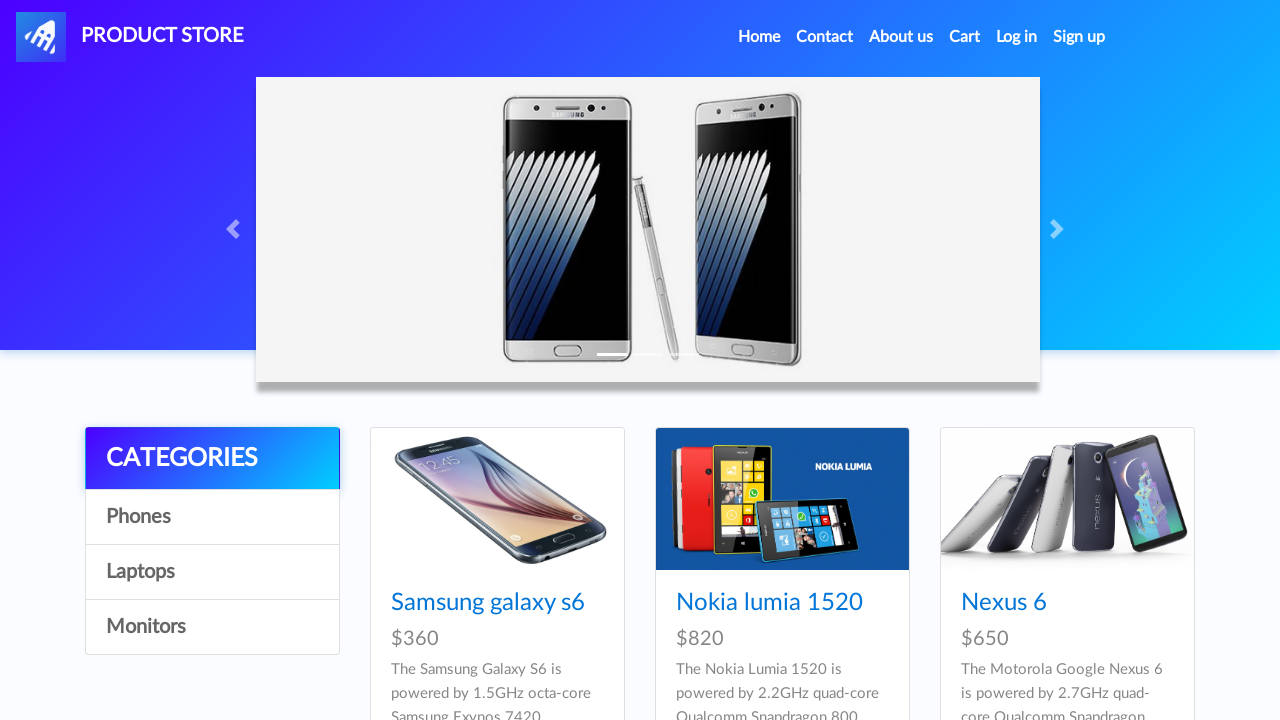

Set up dialog handler to accept product confirmation
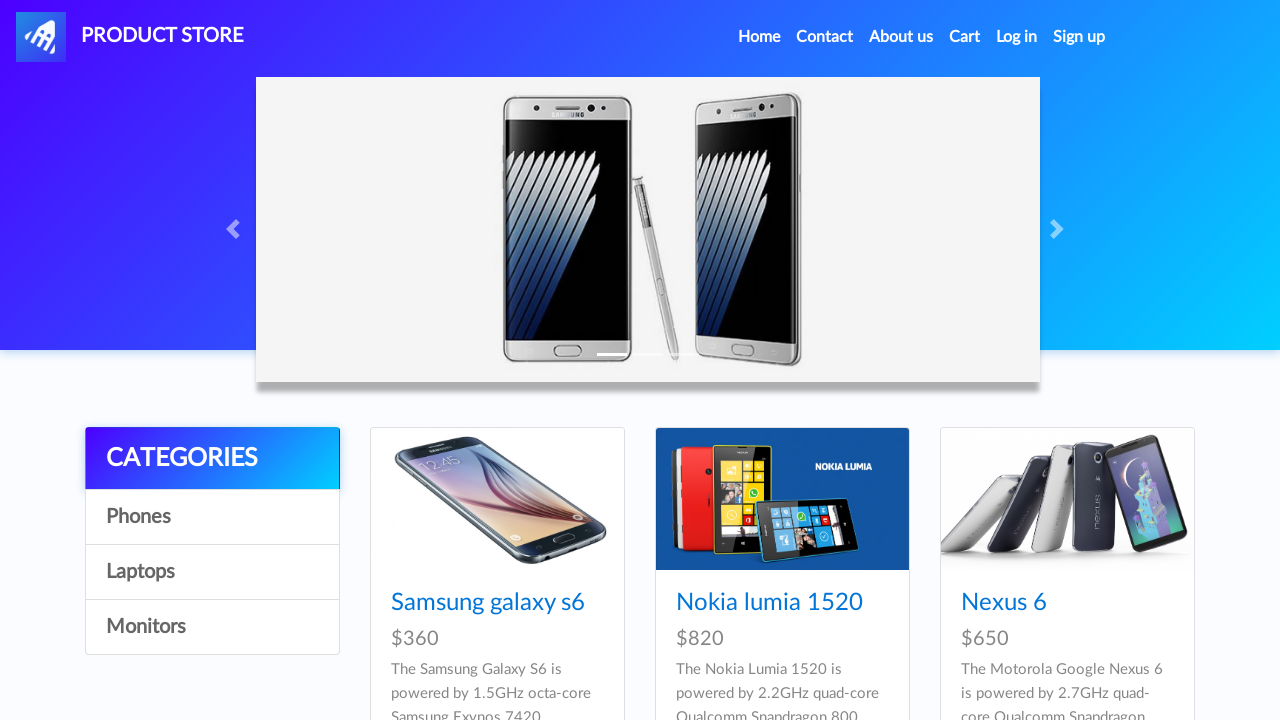

Clicked on Samsung Galaxy S6 product at (488, 603) on //*[@id="tbodyid"]/div[1]/div/div/h4/a
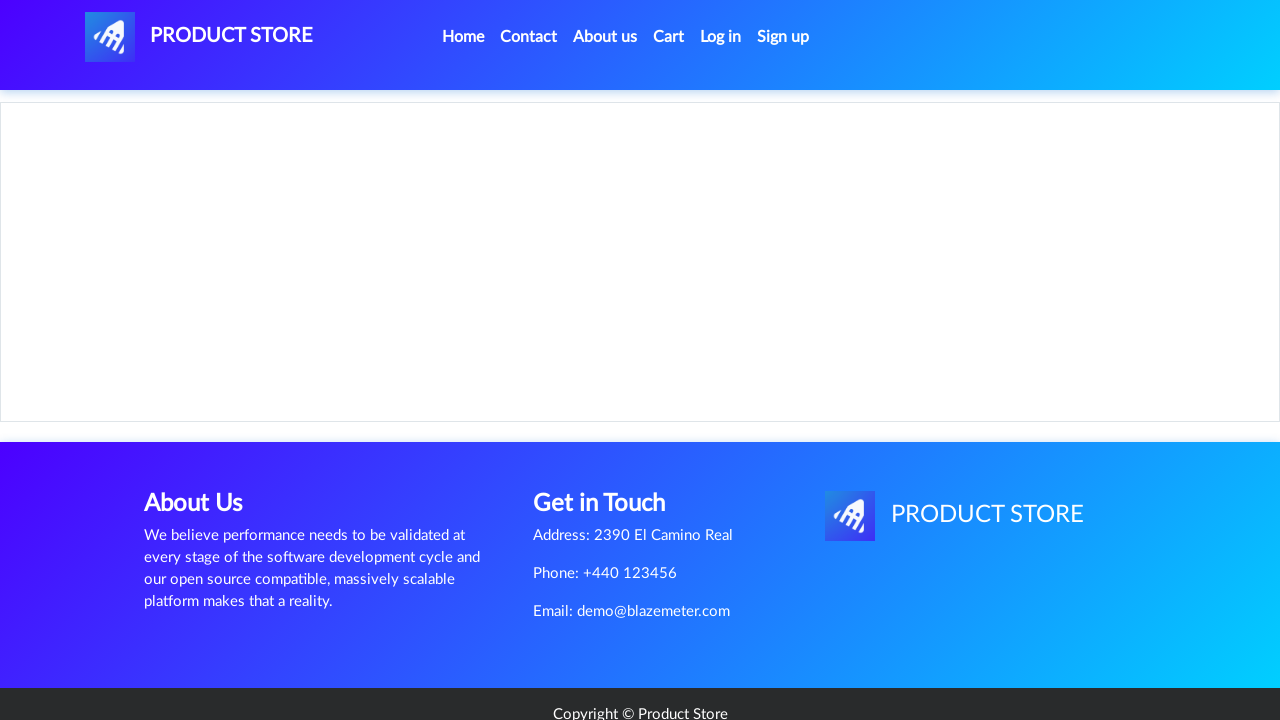

Product detail page loaded
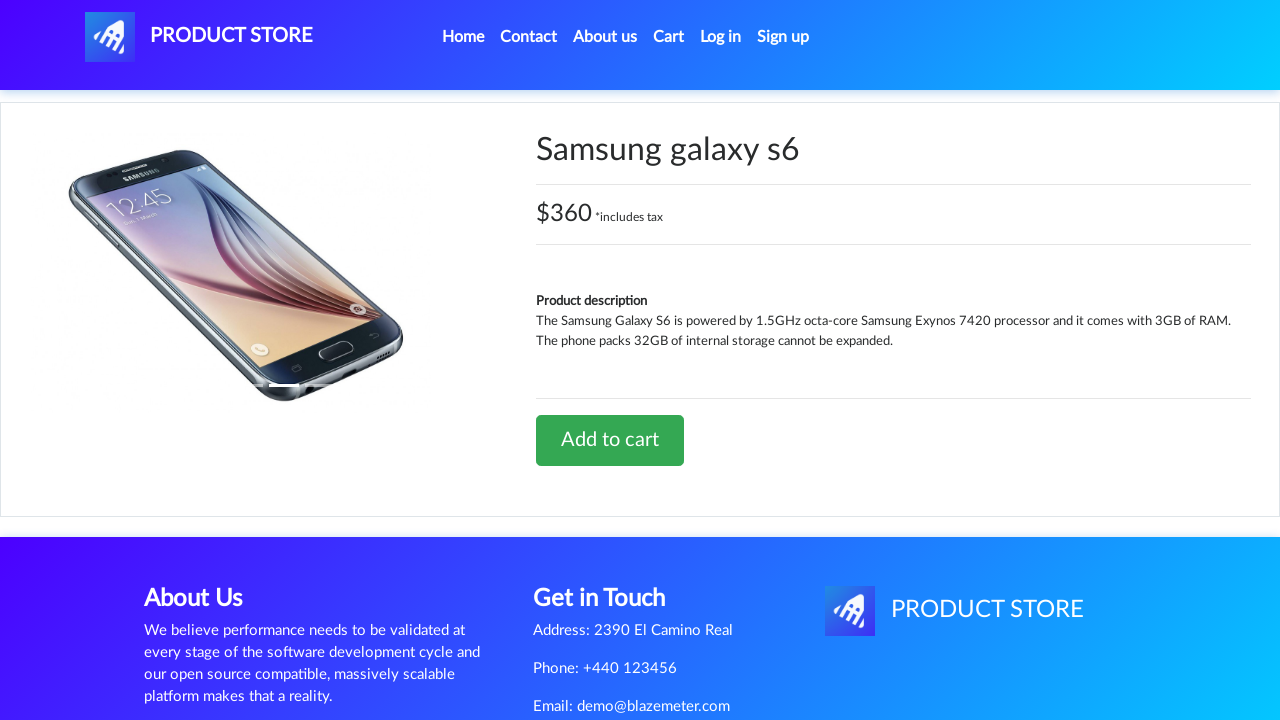

Clicked Add to cart button at (610, 440) on #tbodyid > div.row > div > a
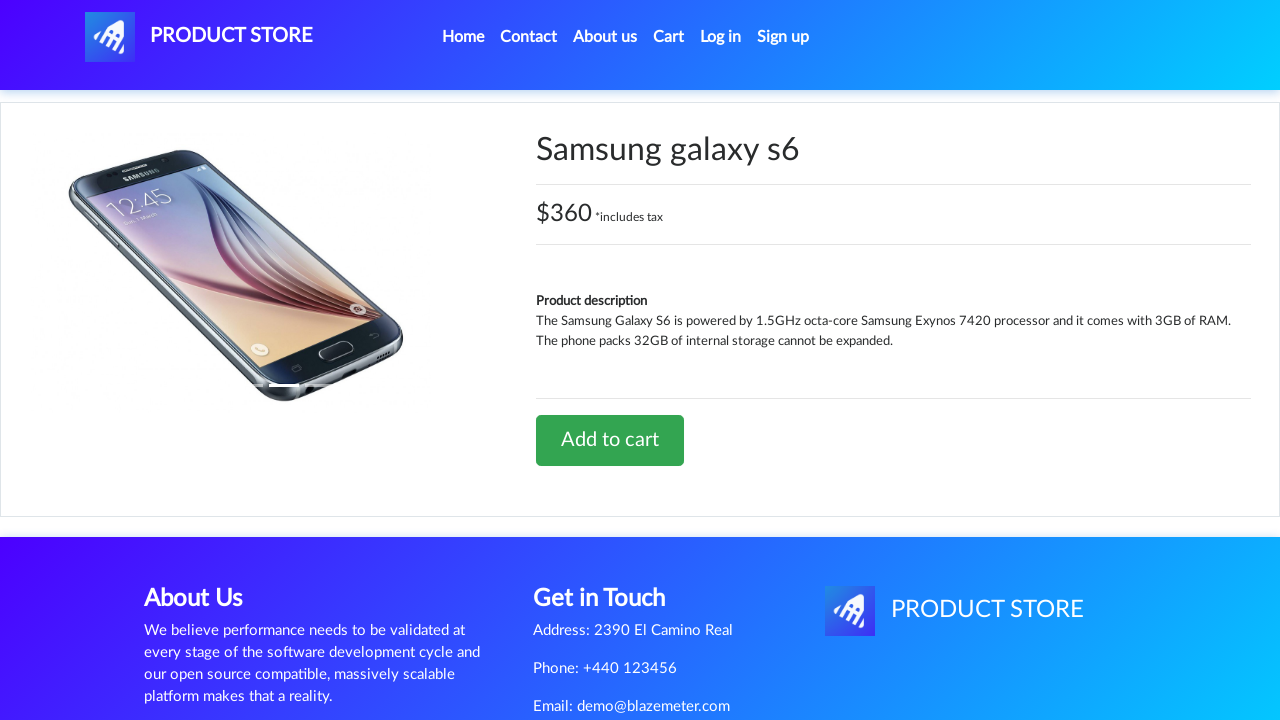

Clicked Cart link in navigation menu at (669, 37) on #navbarExample > ul > li:nth-child(4) > a
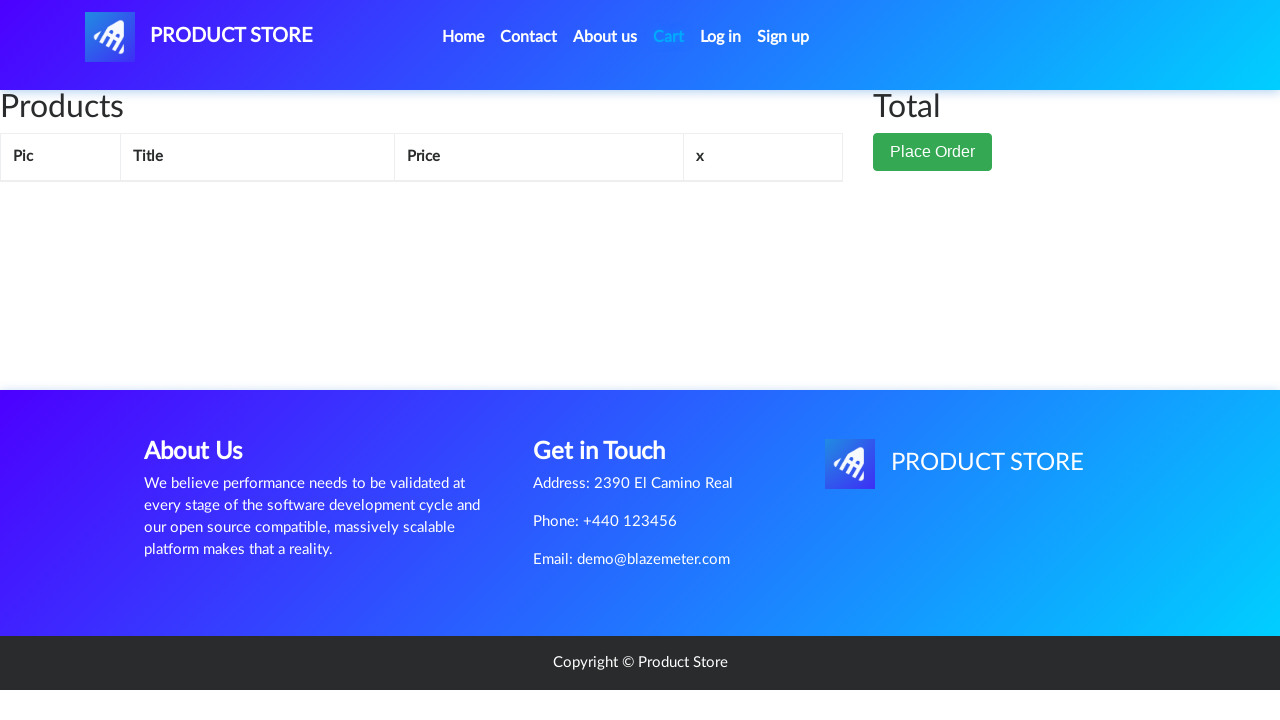

Cart page loaded and product item found in cart
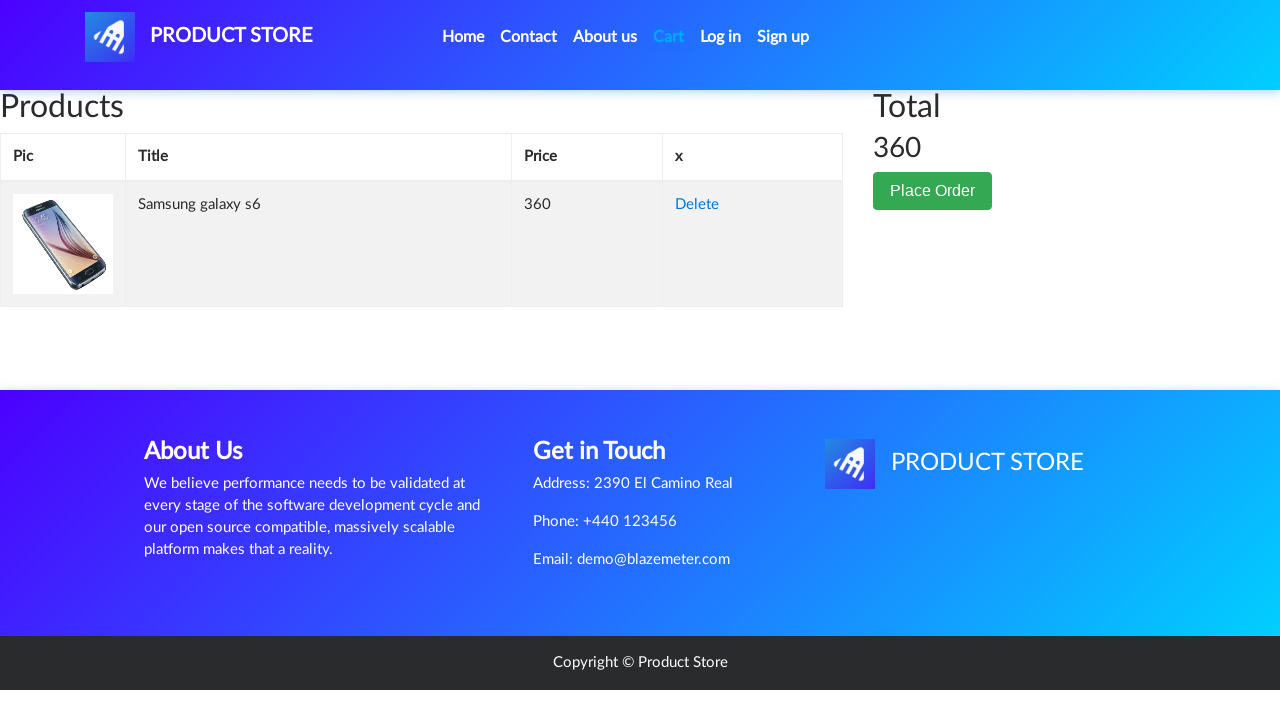

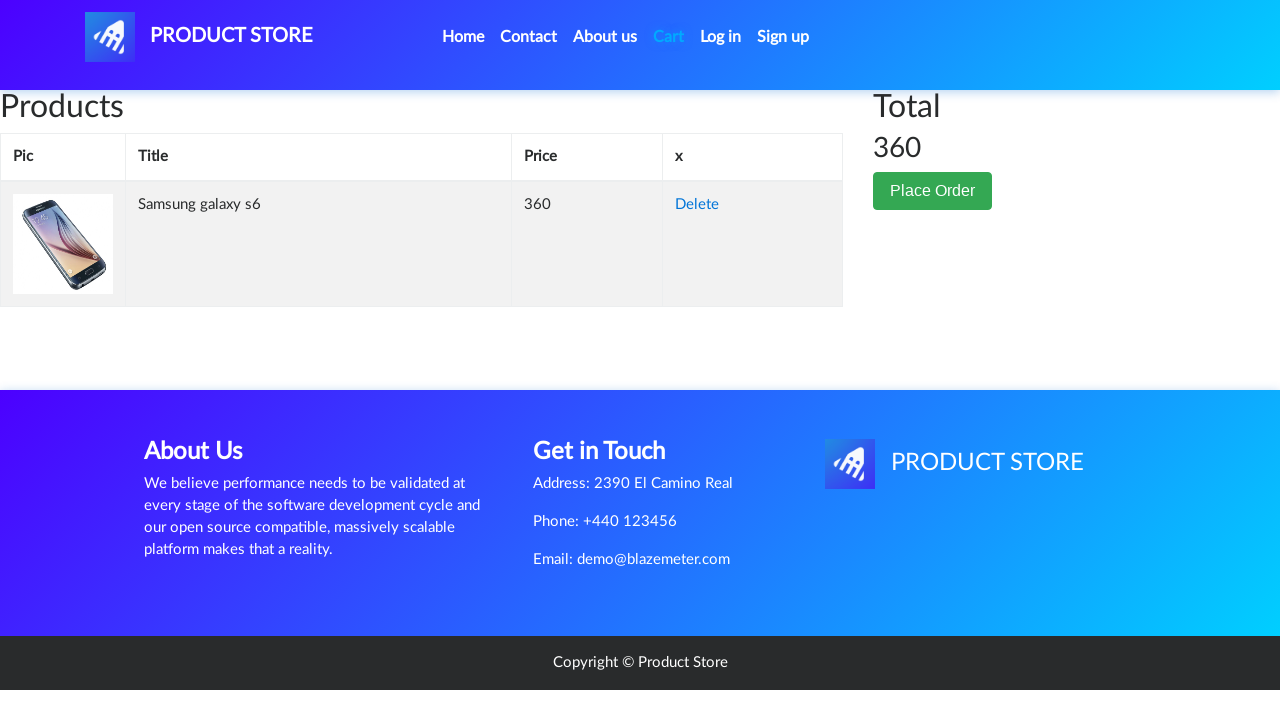